Gets the list of services from the navigation menu on the SoftServe website

Starting URL: https://www.softserveinc.com/uk-ua/

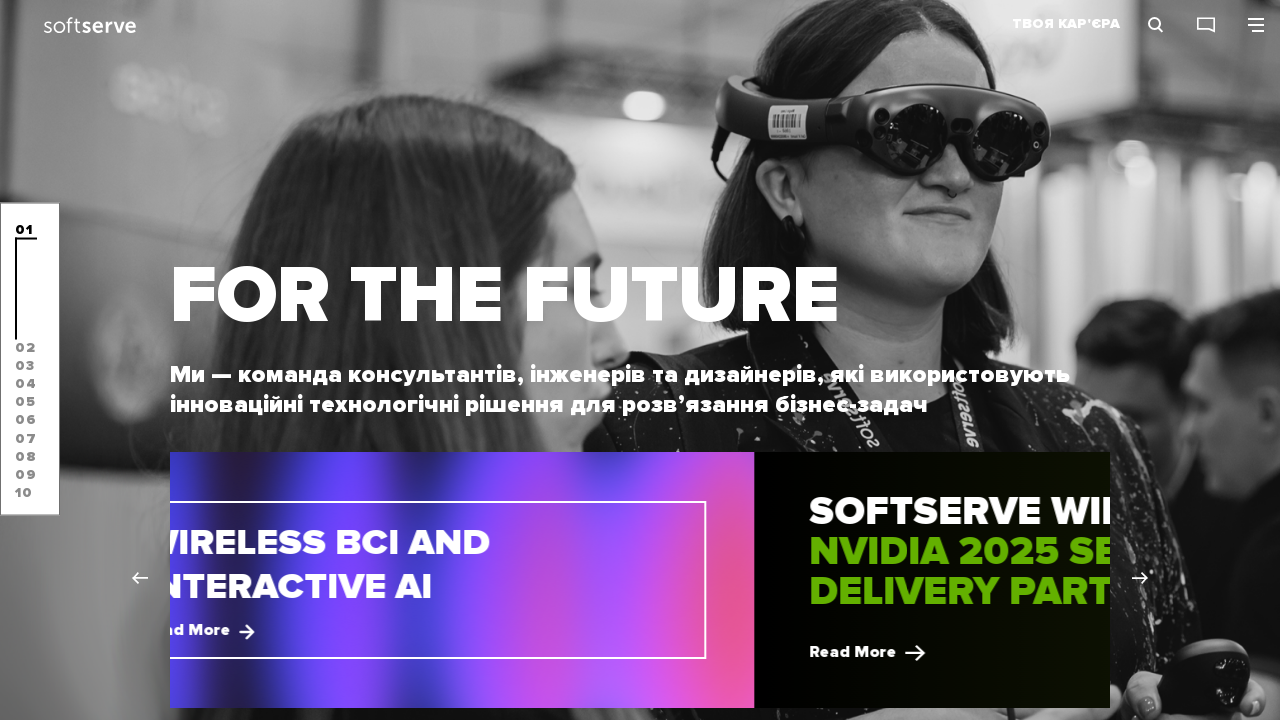

Retrieved all services navigation links from the page
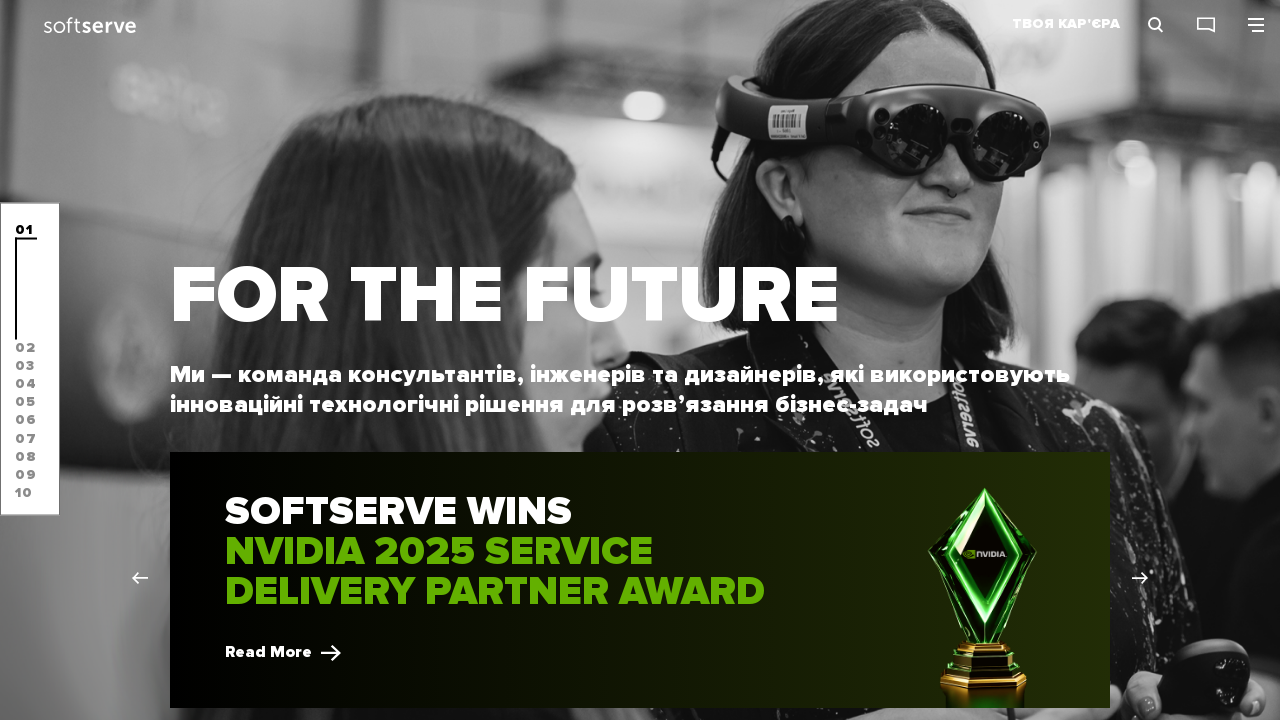

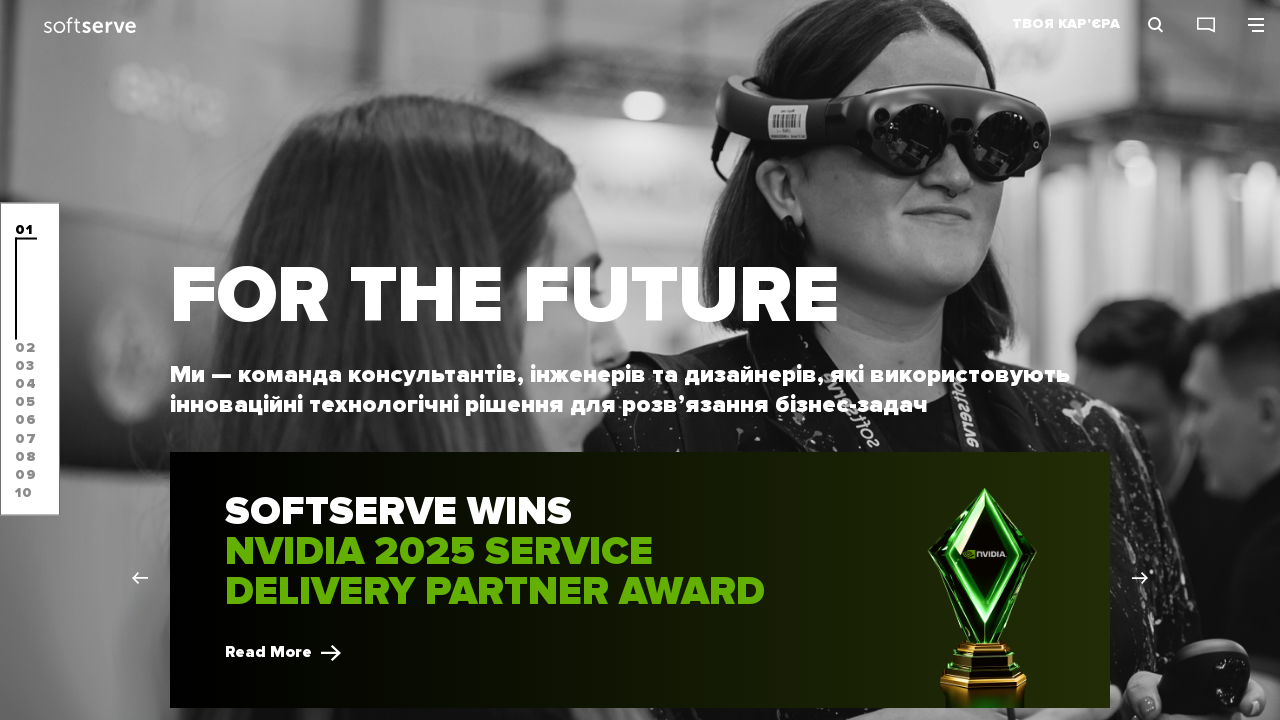